Tests implicit wait functionality by clicking a button that reveals a text field after a delay, then filling the dynamically appearing text field

Starting URL: https://www.hyrtutorials.com/p/waits-demo.html

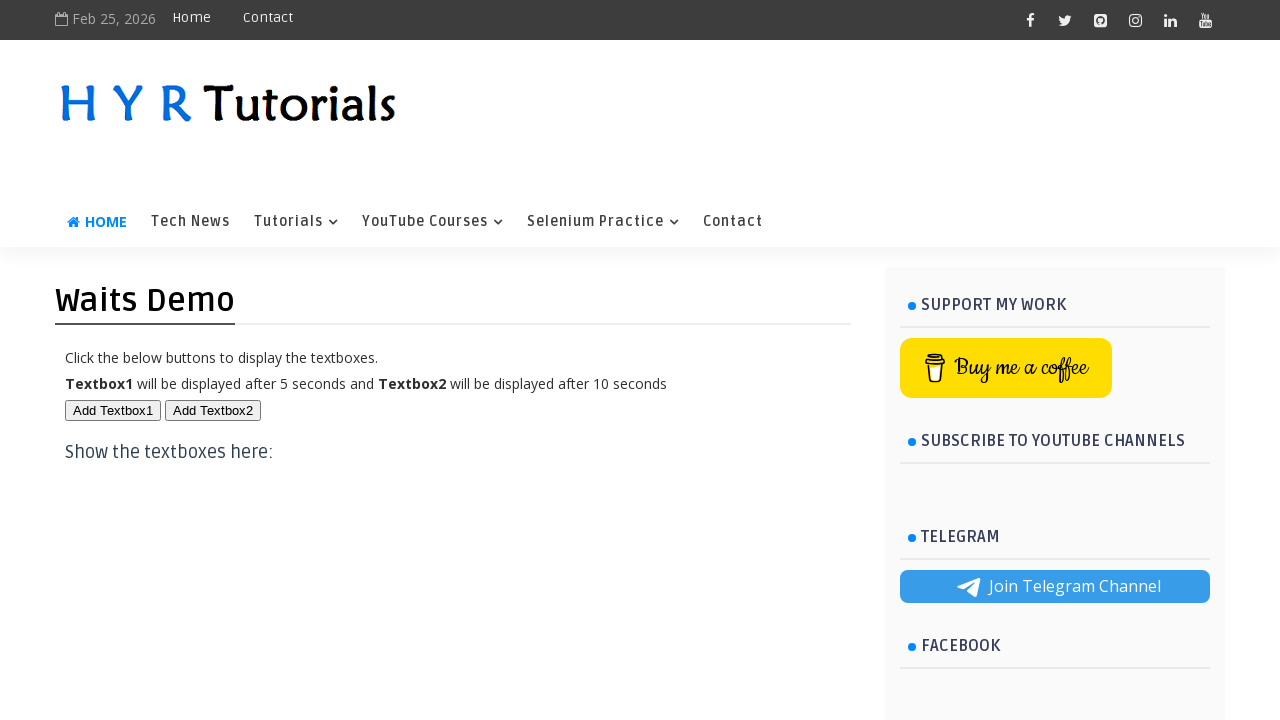

Clicked button to trigger delayed text field appearance at (113, 410) on xpath=//html/body/div[2]/div[6]/div/div/div[2]/div/div/div/div/article/div/butto
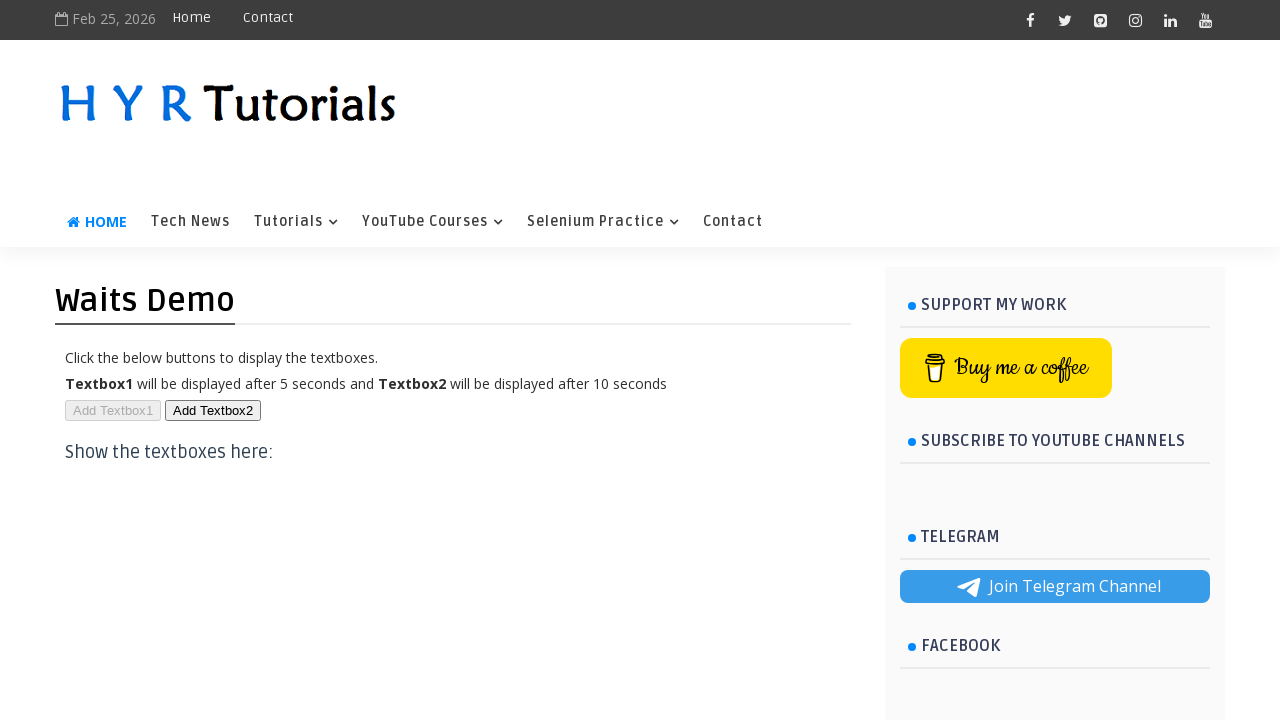

Filled dynamically appearing text field with 'admin' on //html/body/div[2]/div[6]/div/div/div[2]/div/div/div/div/article/div/h3/input
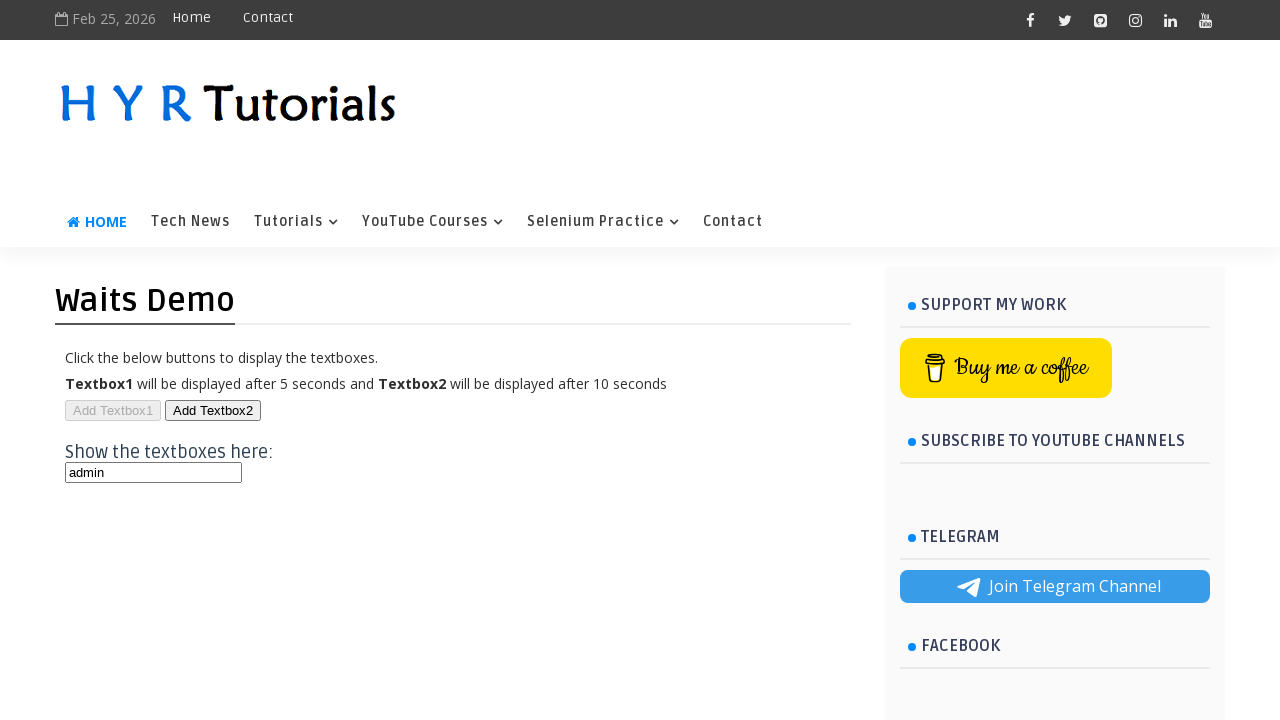

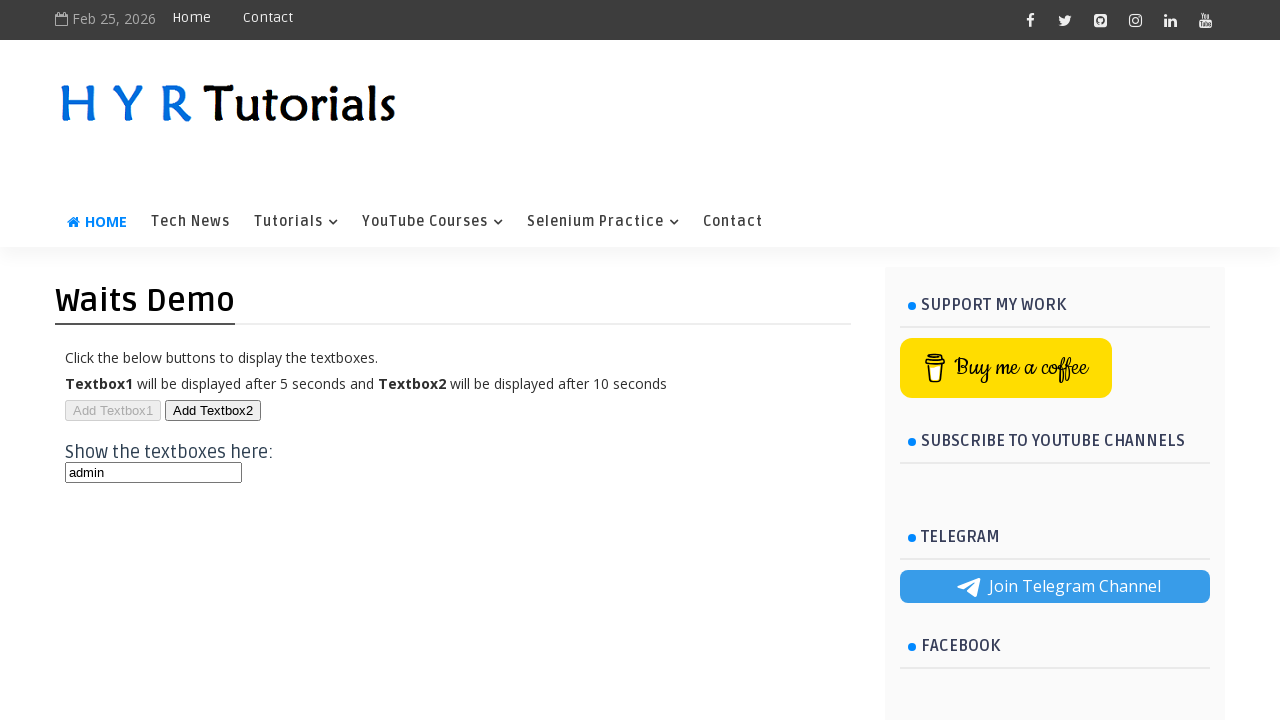